Tests the subtraction operation on a basic calculator (4 - 2 = 2)

Starting URL: https://testsheepnz.github.io/BasicCalculator.html

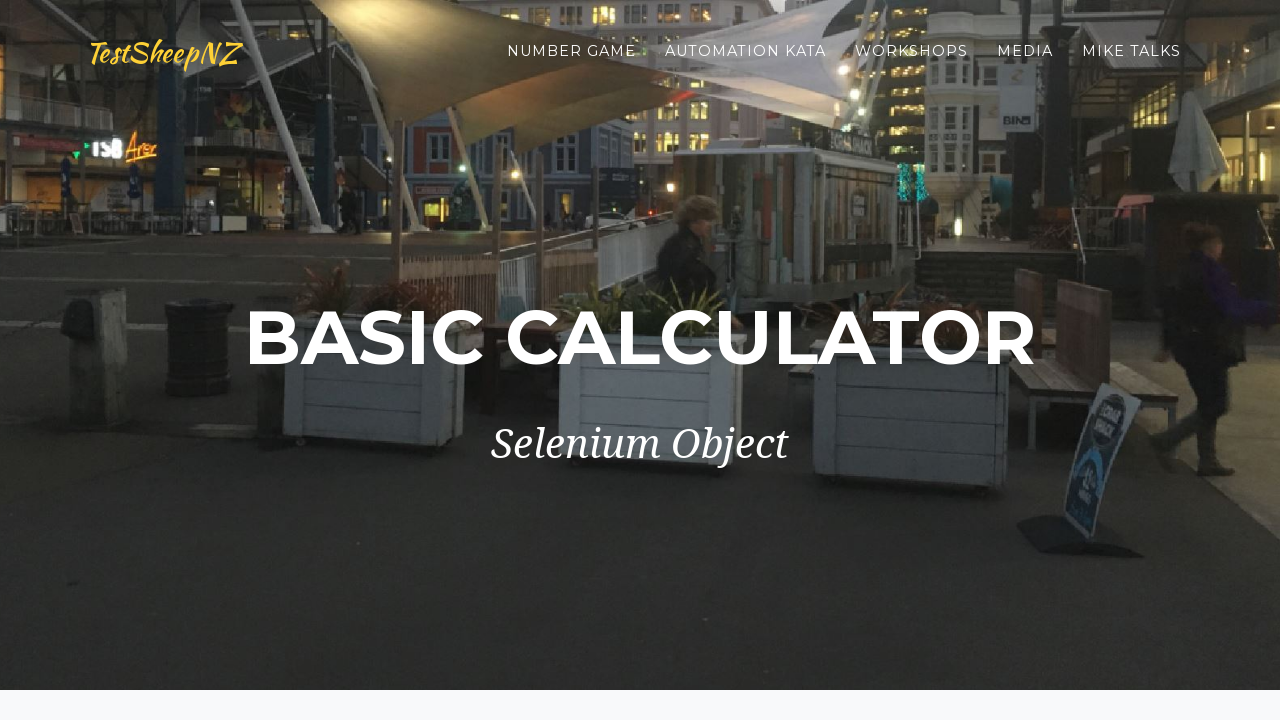

Filled first number field with '4' on #number1Field
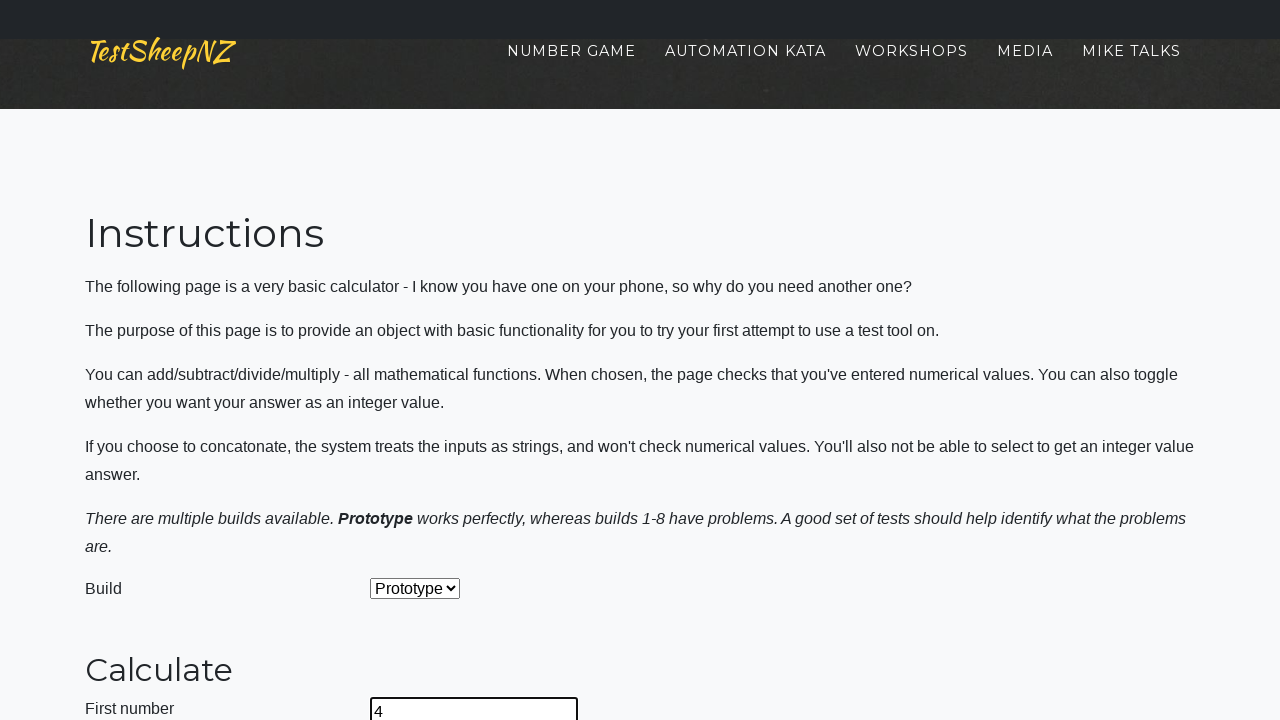

Filled second number field with '2' on #number2Field
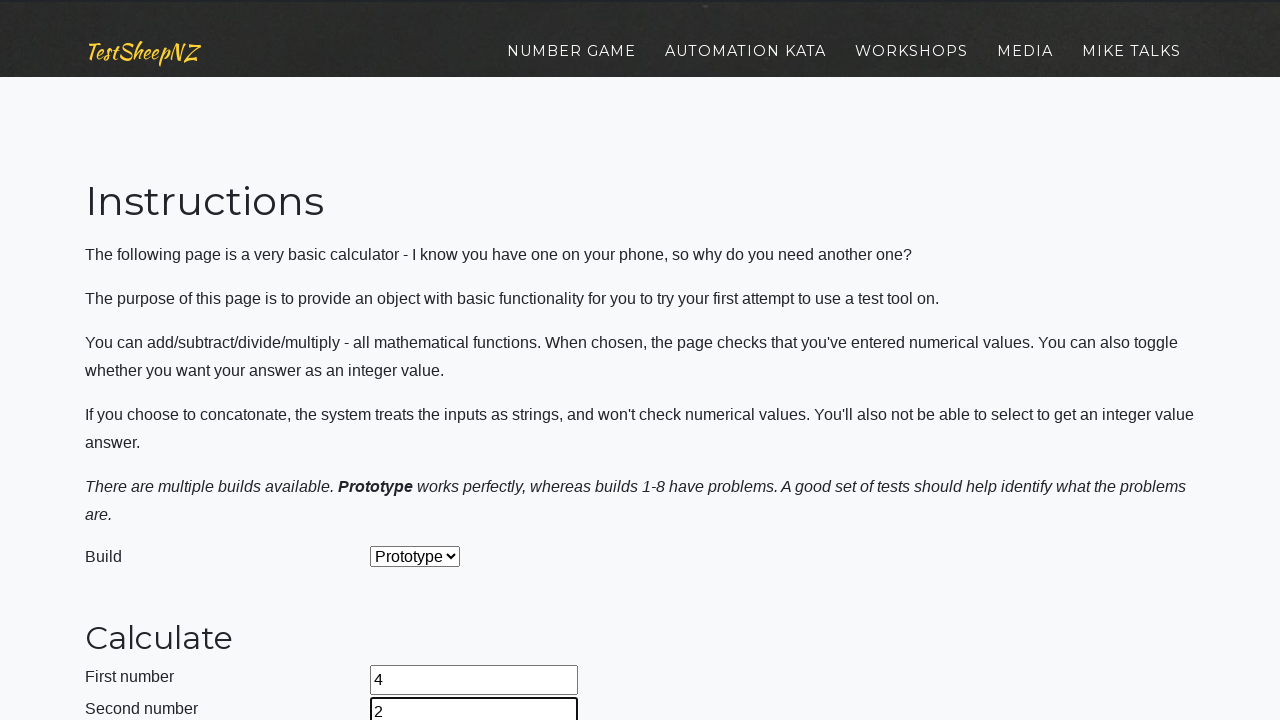

Selected 'Subtract' operation from dropdown on #selectOperationDropdown
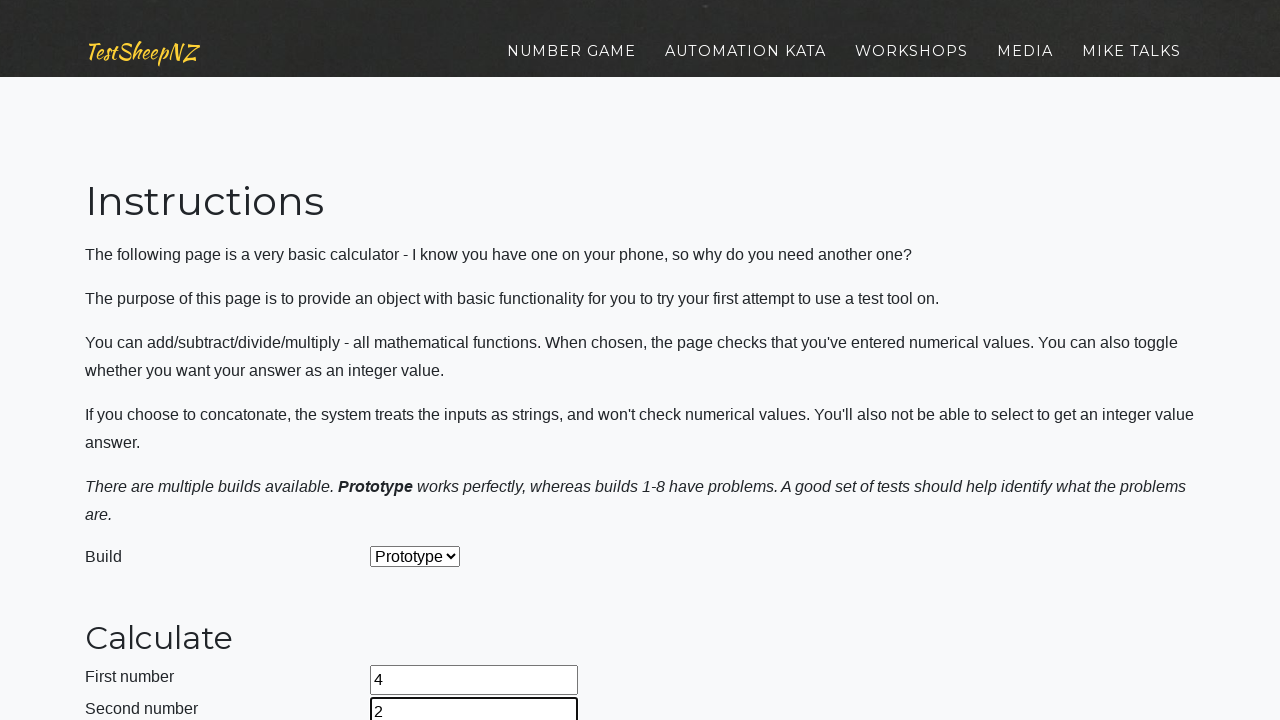

Clicked calculate button at (422, 361) on #calculateButton
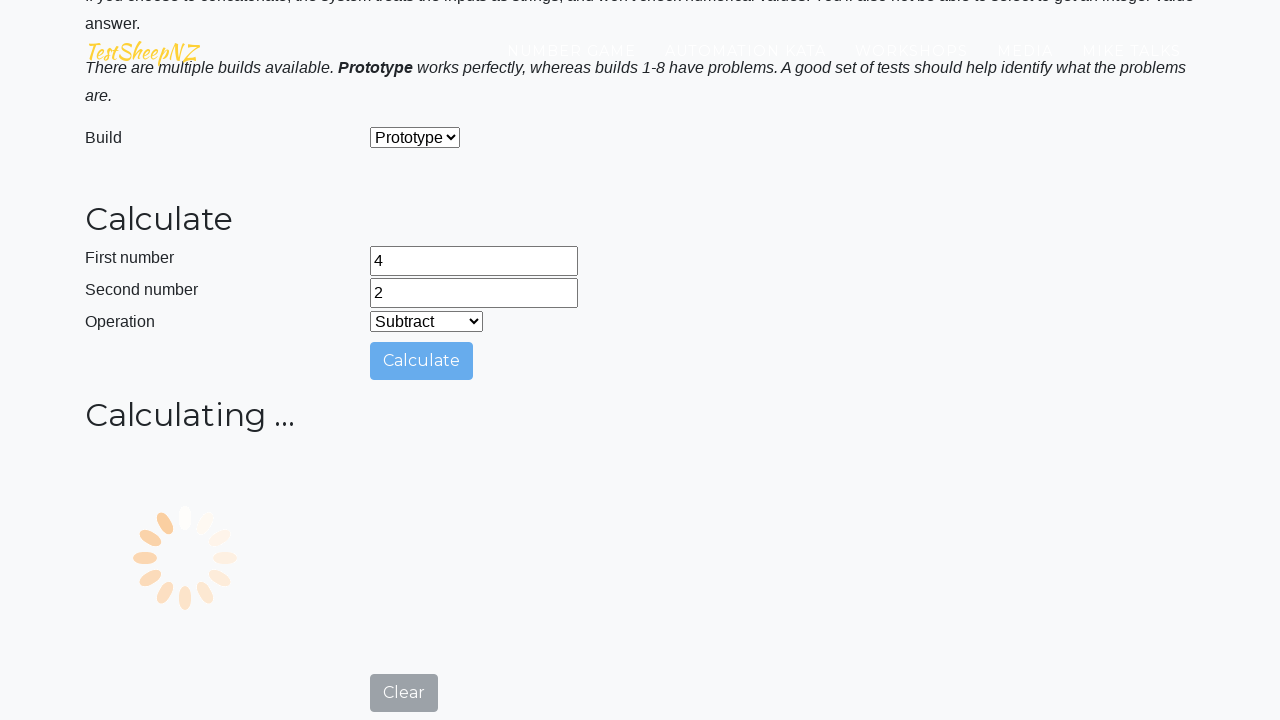

Verified answer field displays '2' (4 - 2 = 2)
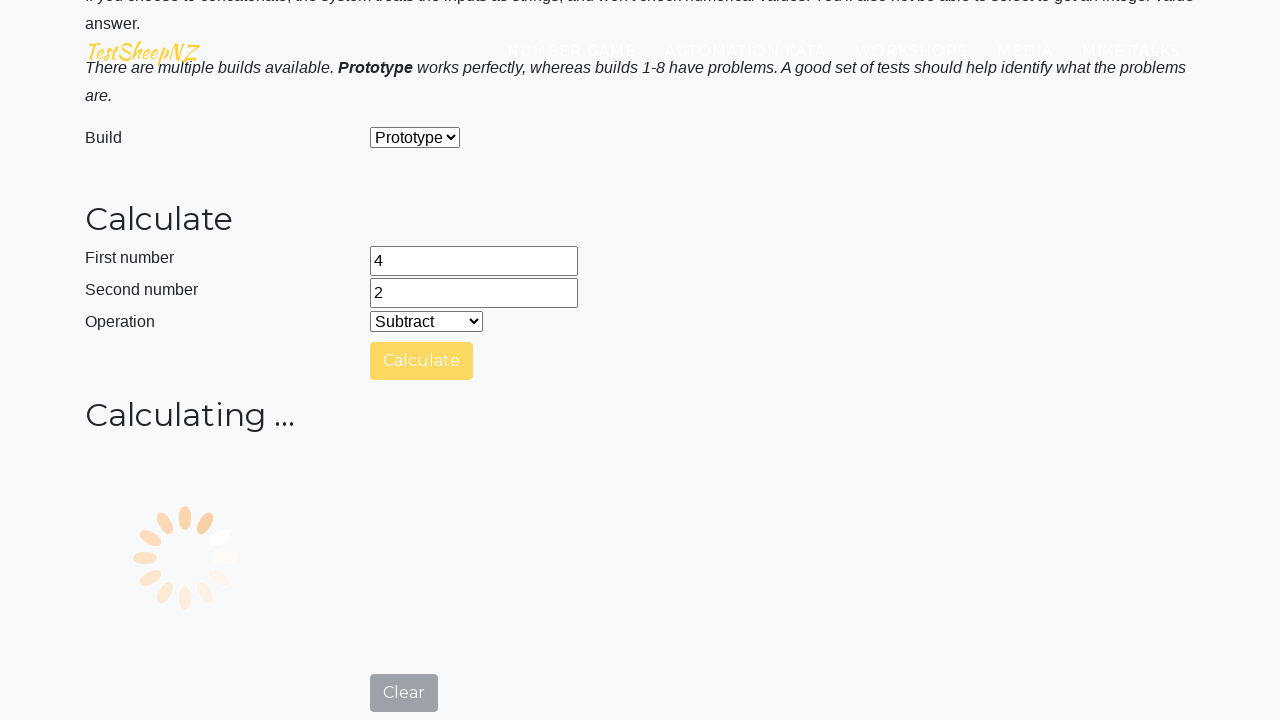

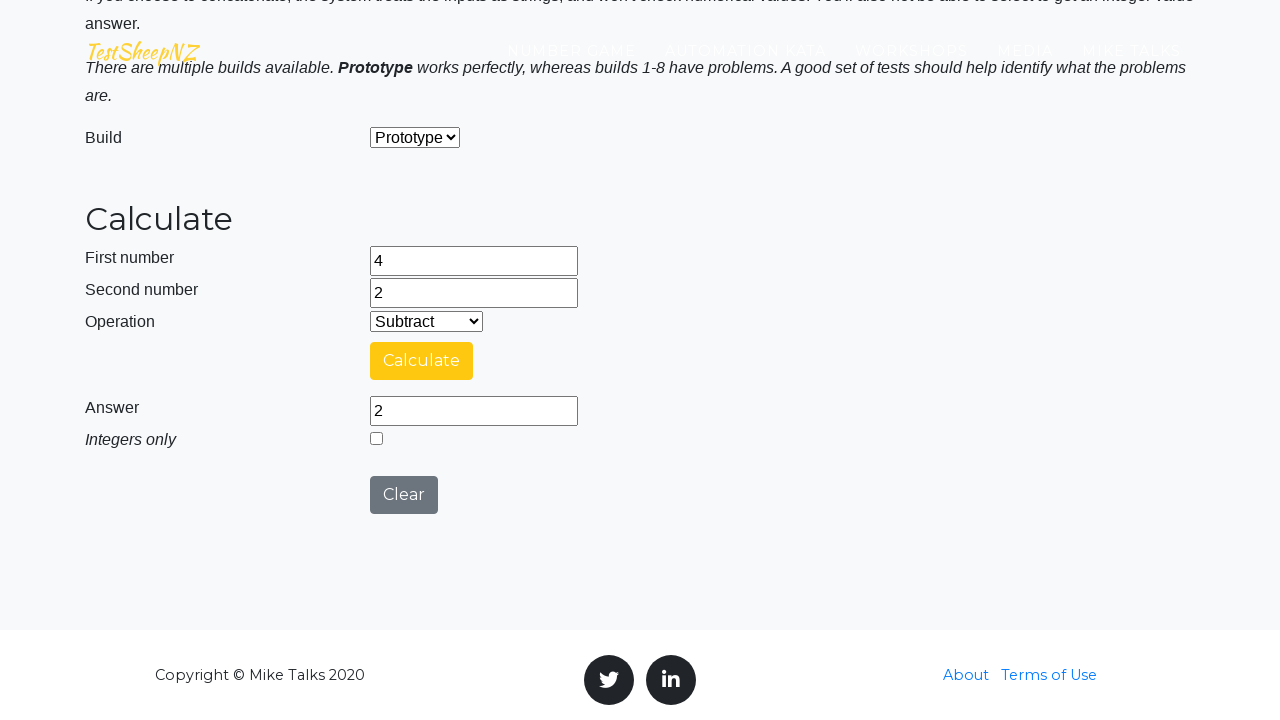